Tests dropdown select functionality by selecting an option by visible text

Starting URL: https://www.selenium.dev/selenium/web/web-form.html

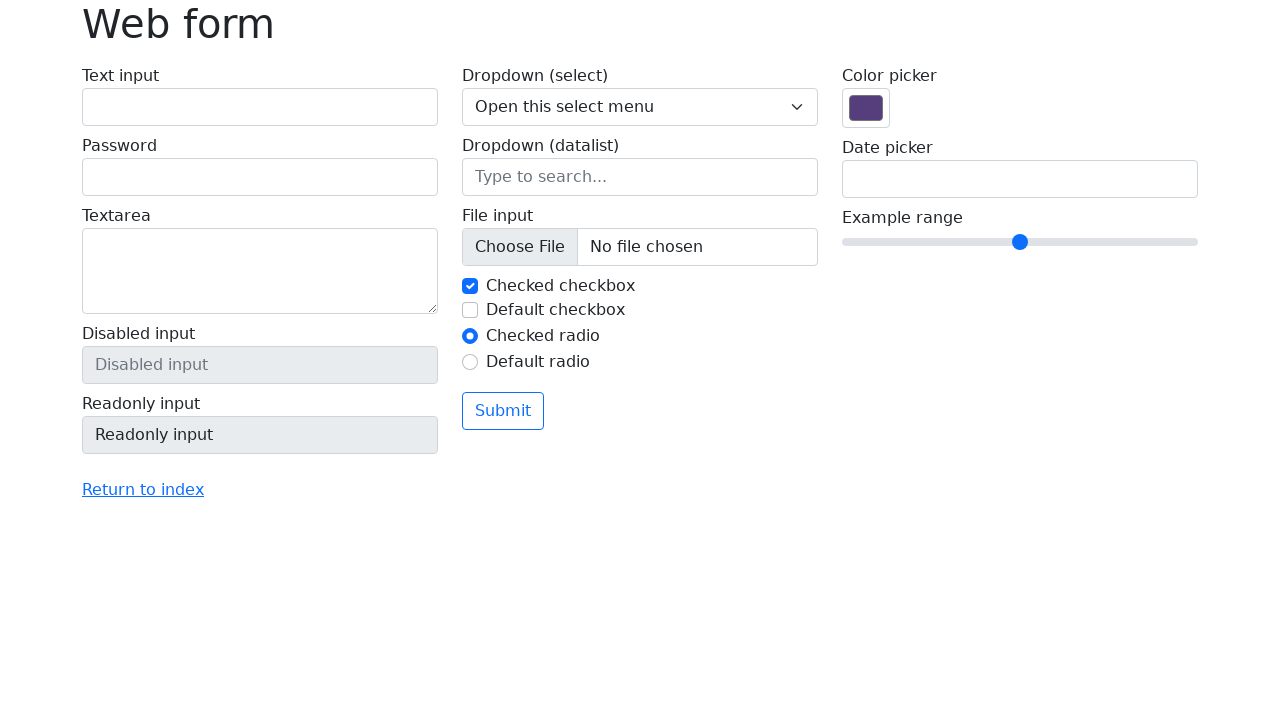

Navigated to web form test page
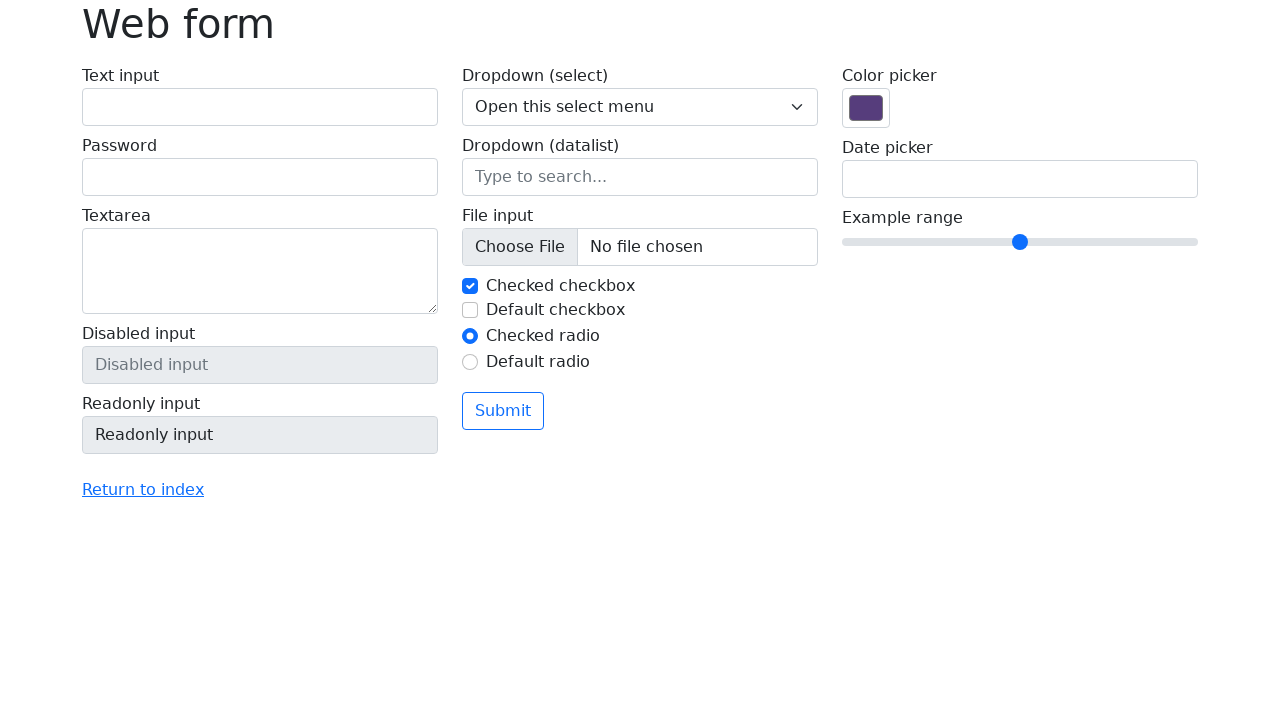

Selected 'Three' option from dropdown by visible text on select[name='my-select']
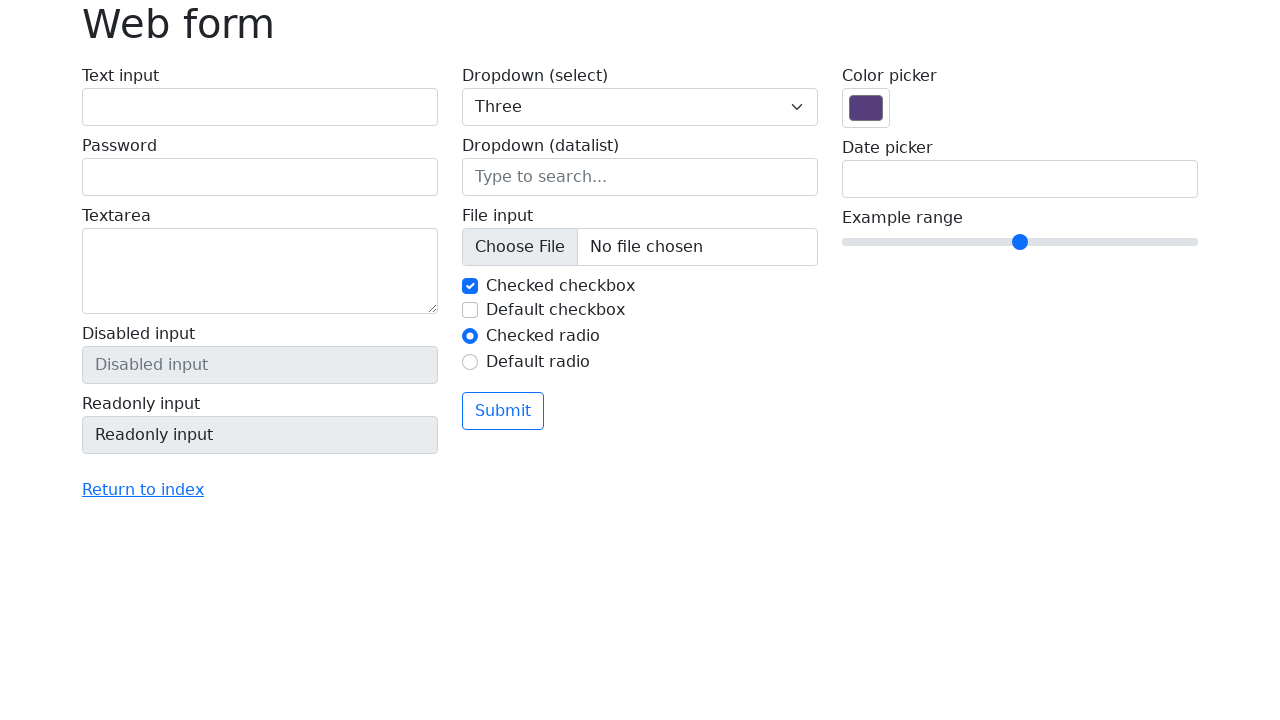

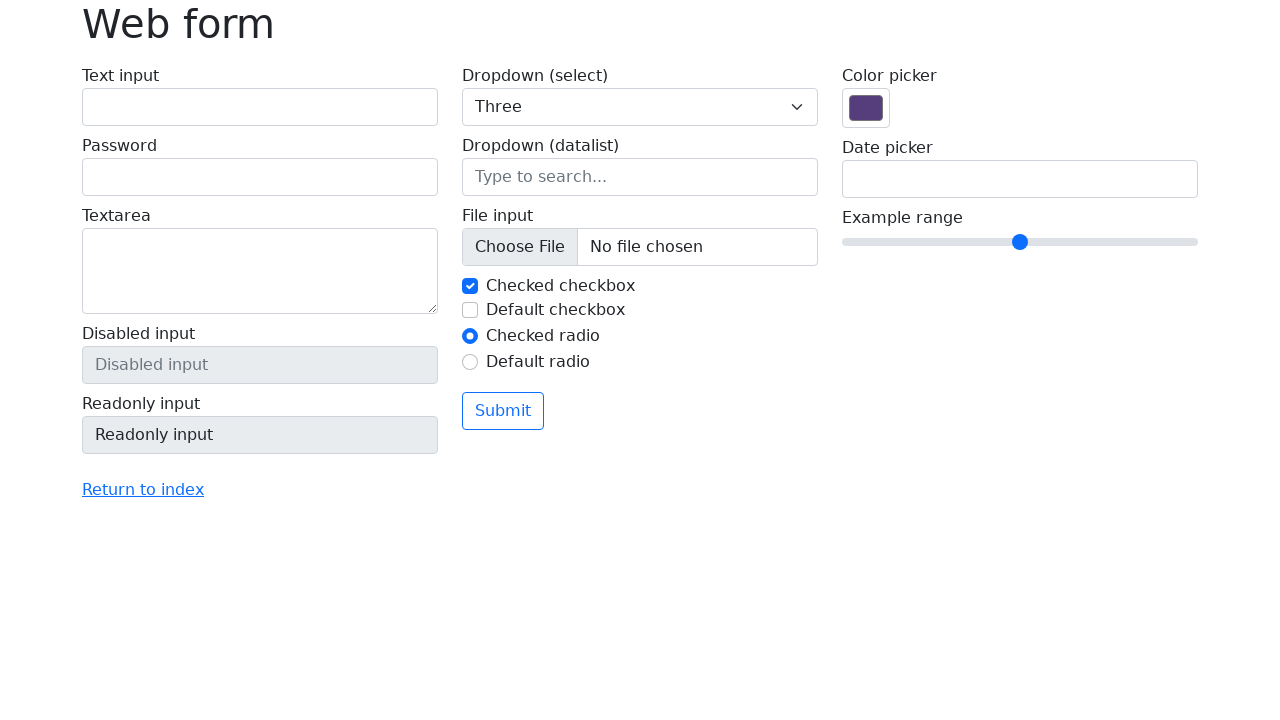